Tests the flight search functionality on BlazeDemo by clicking the "Find Flights" button and verifying that flight results from Paris to Buenos Aires are displayed.

Starting URL: https://blazedemo.com/

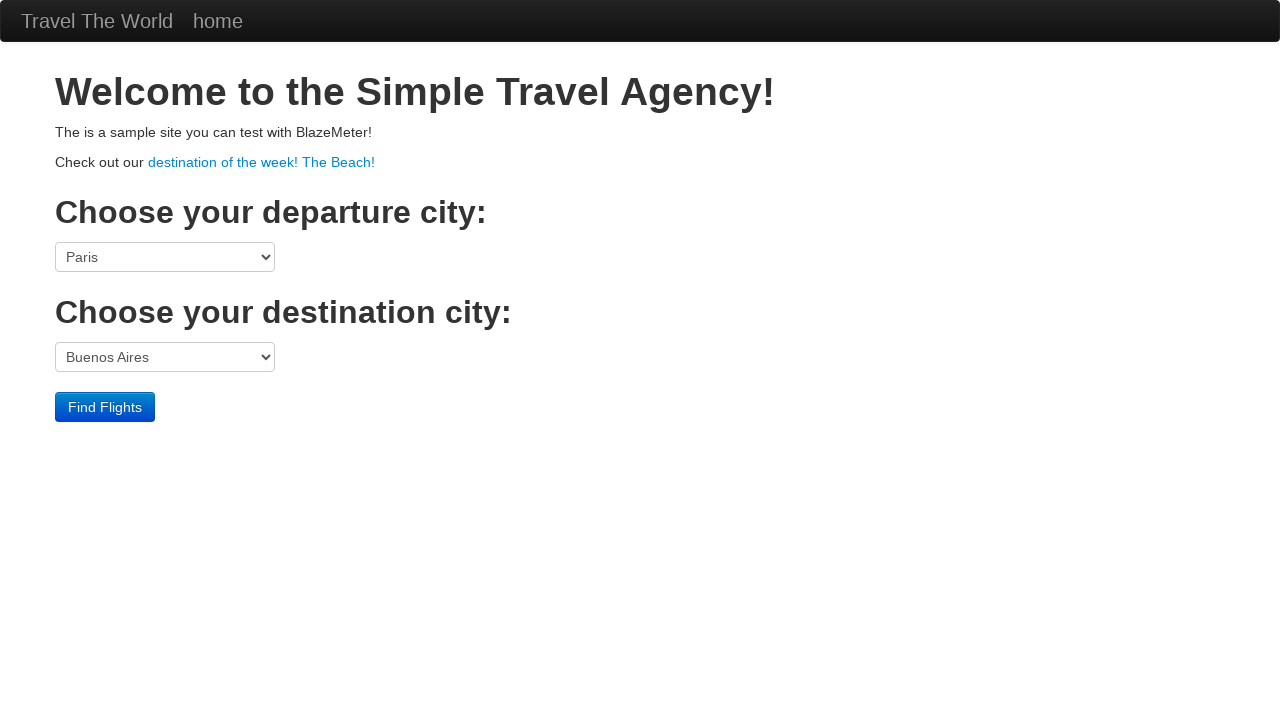

Clicked the 'Find Flights' submit button at (105, 407) on input[type='submit']
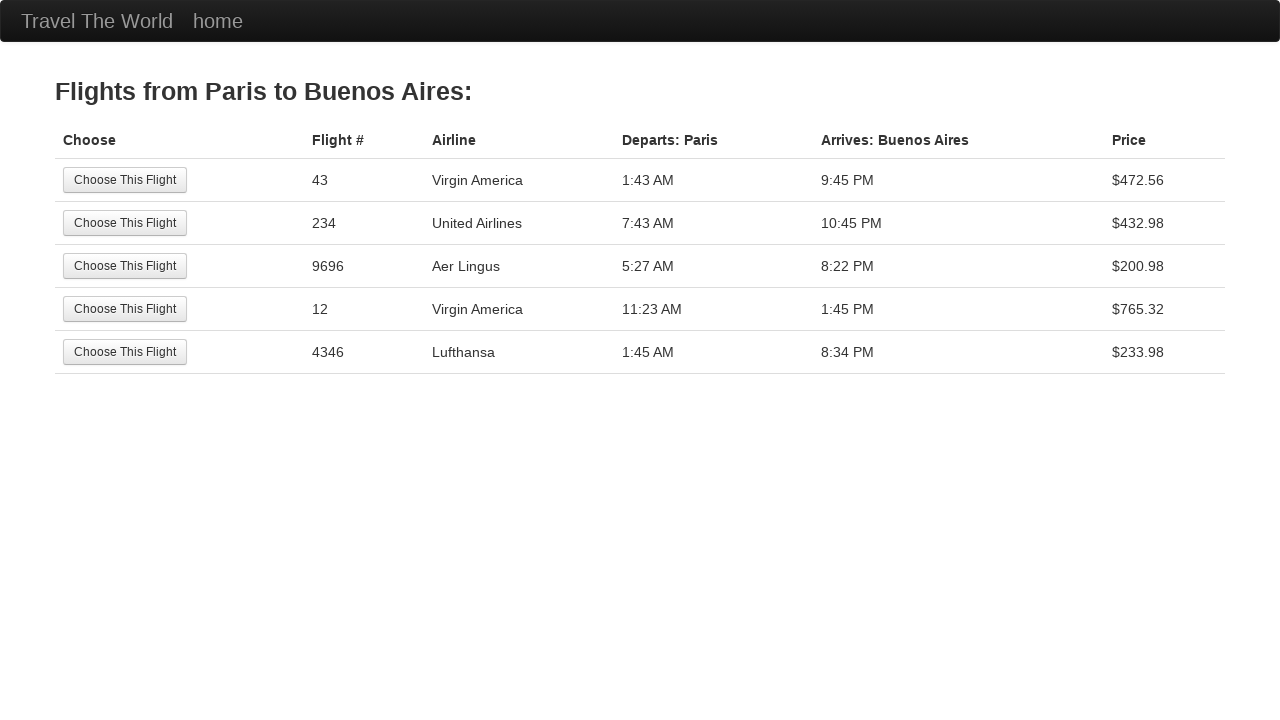

Flight results page loaded with 'Flights from Paris to Buenos Aires' text displayed
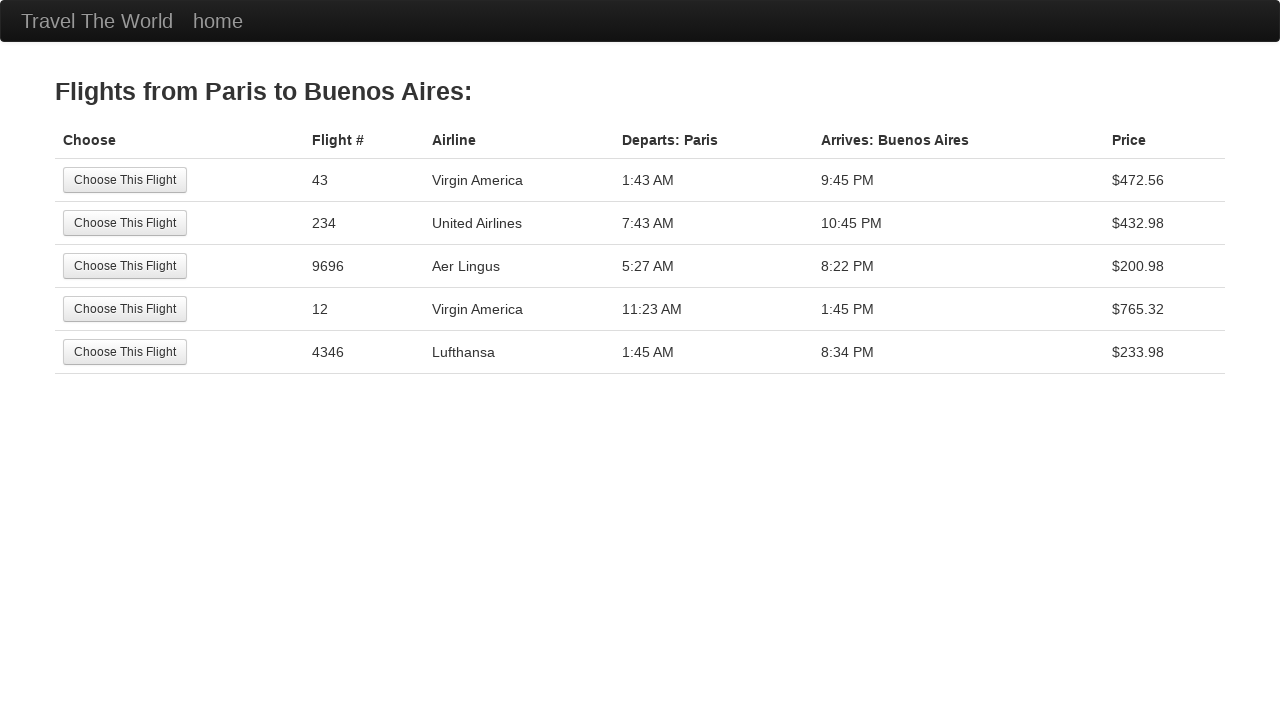

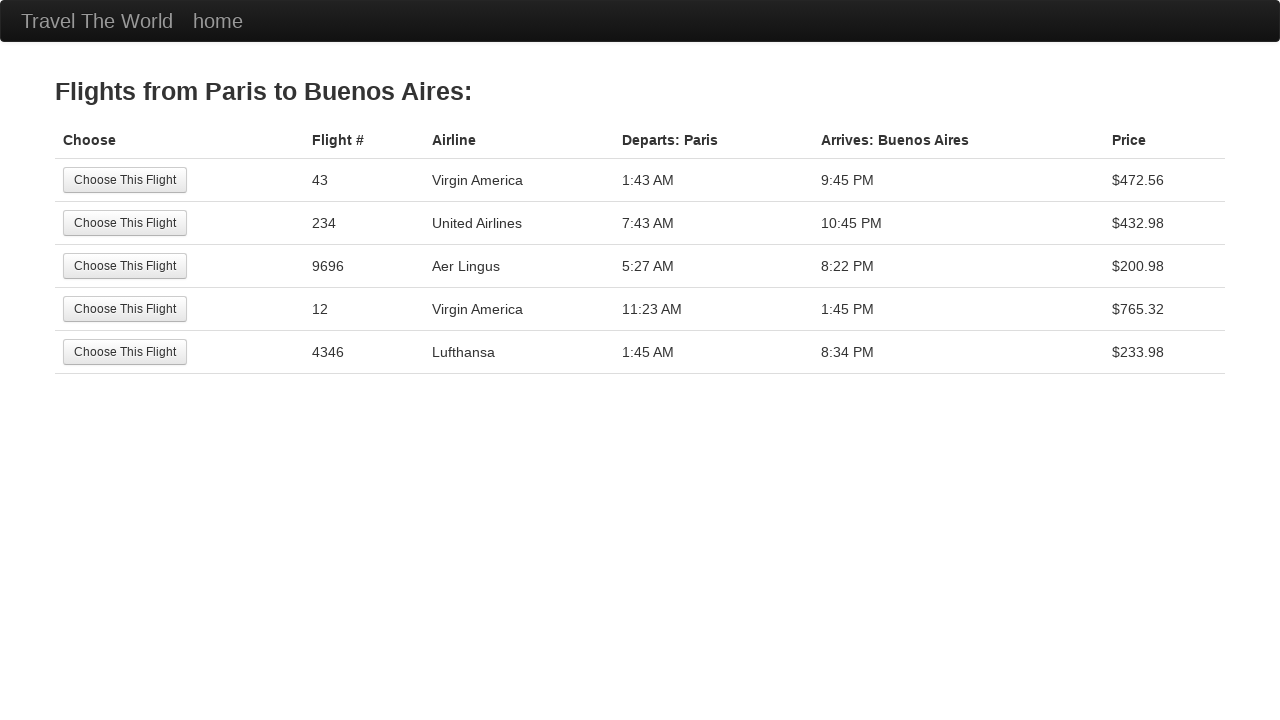